Tests dropdown selection functionality by selecting an option by value and listing all available options

Starting URL: https://the-internet.herokuapp.com/dropdown

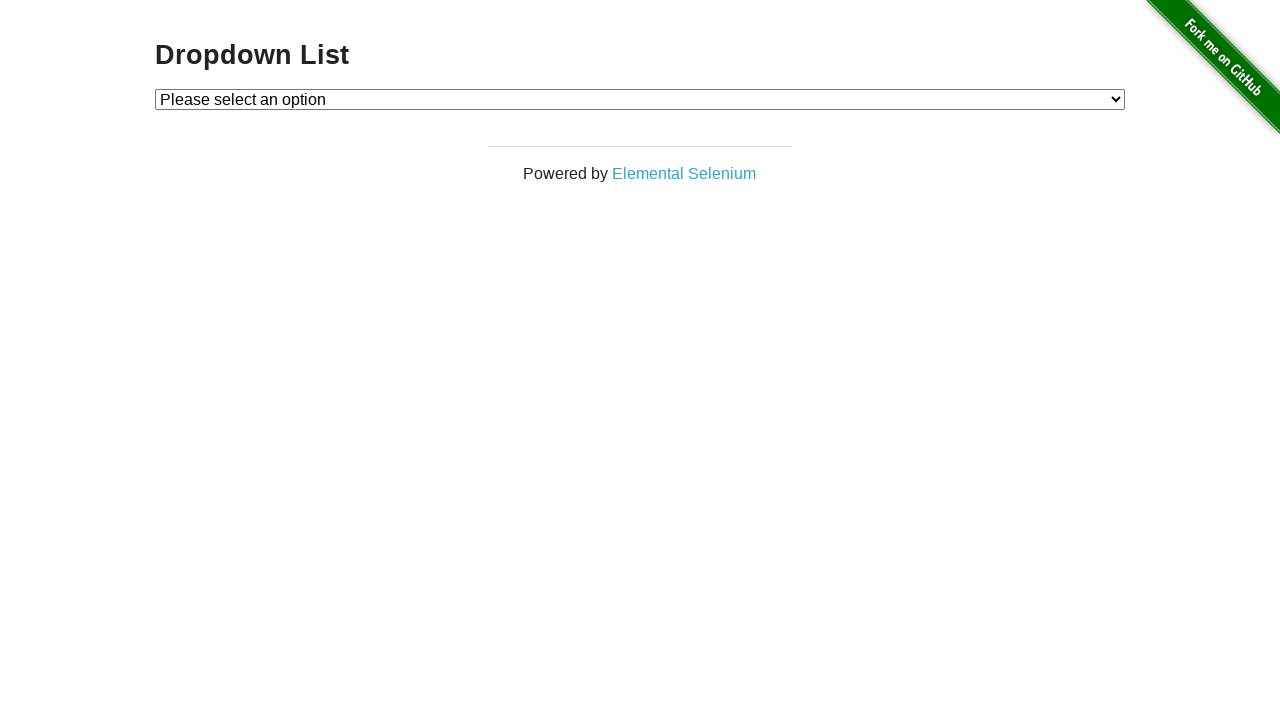

Set viewport size to 1920x1080
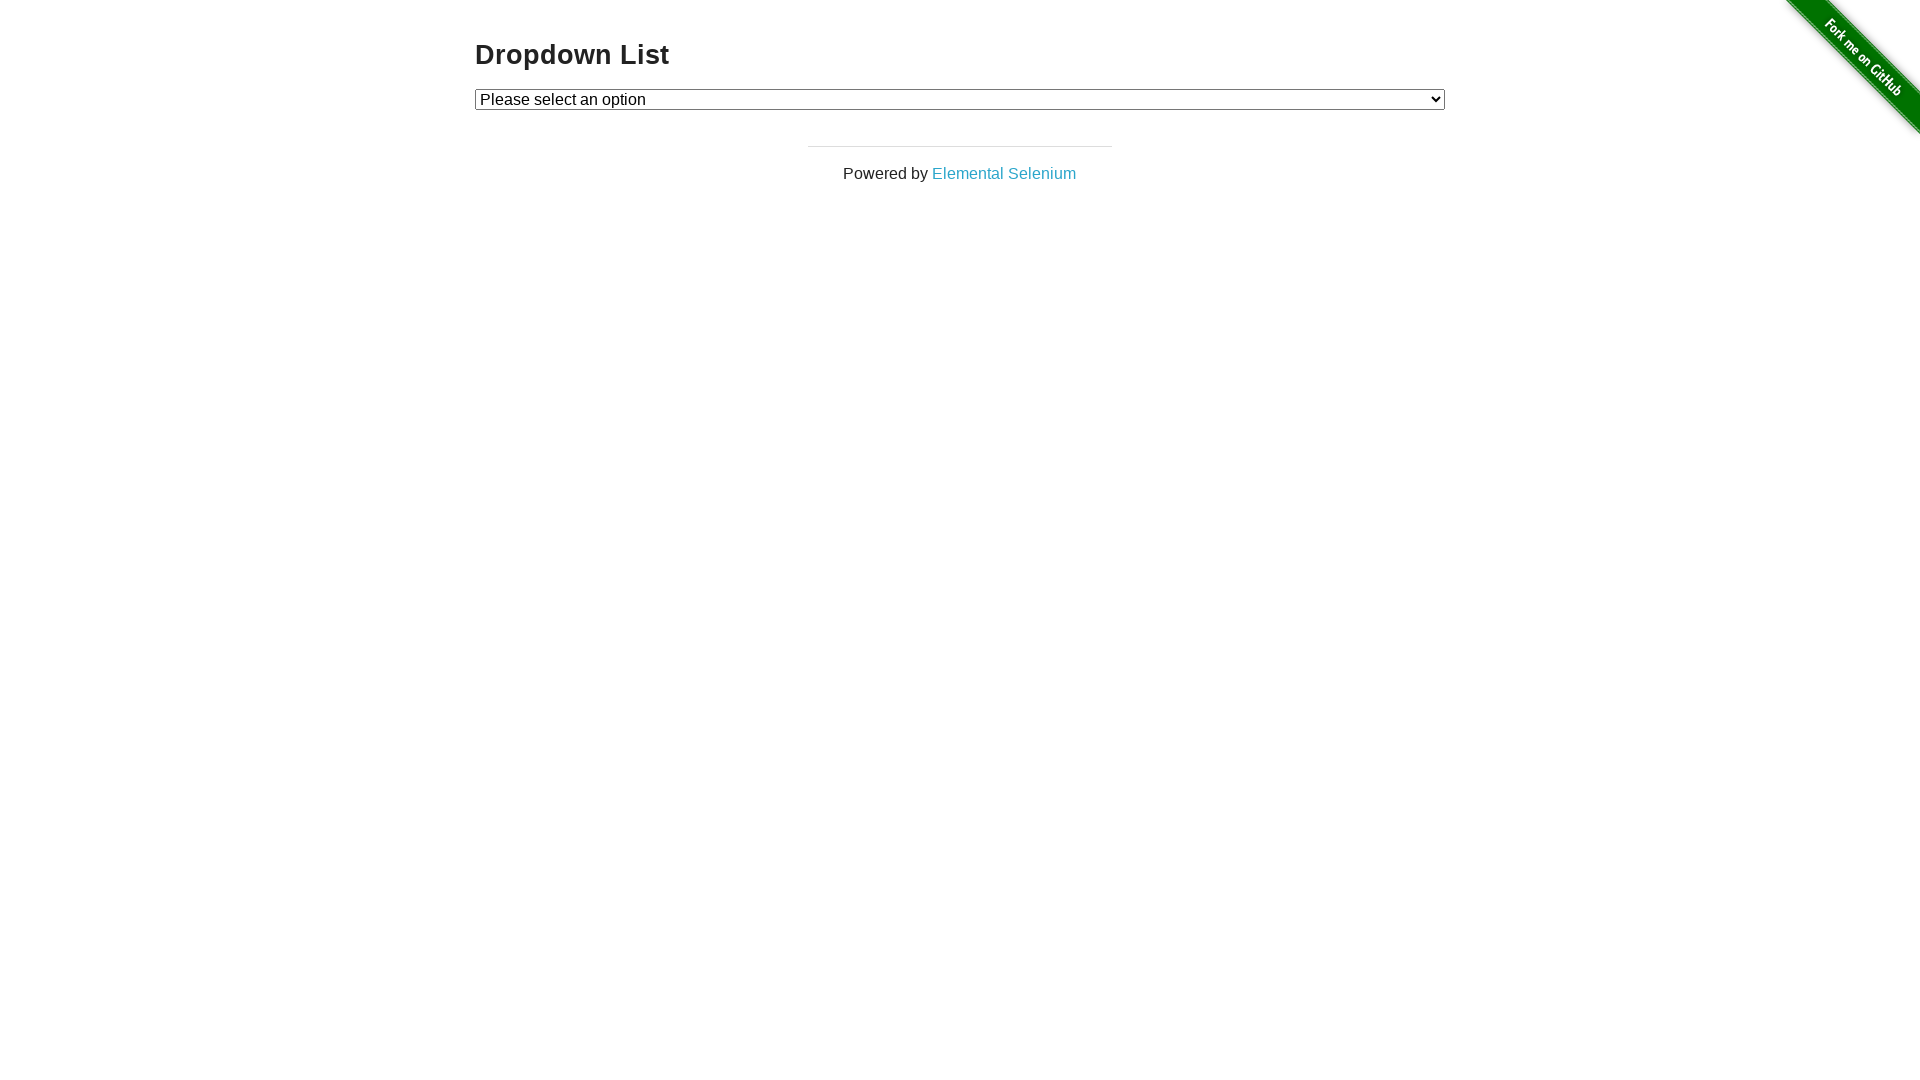

Selected dropdown option with value '1' on #dropdown
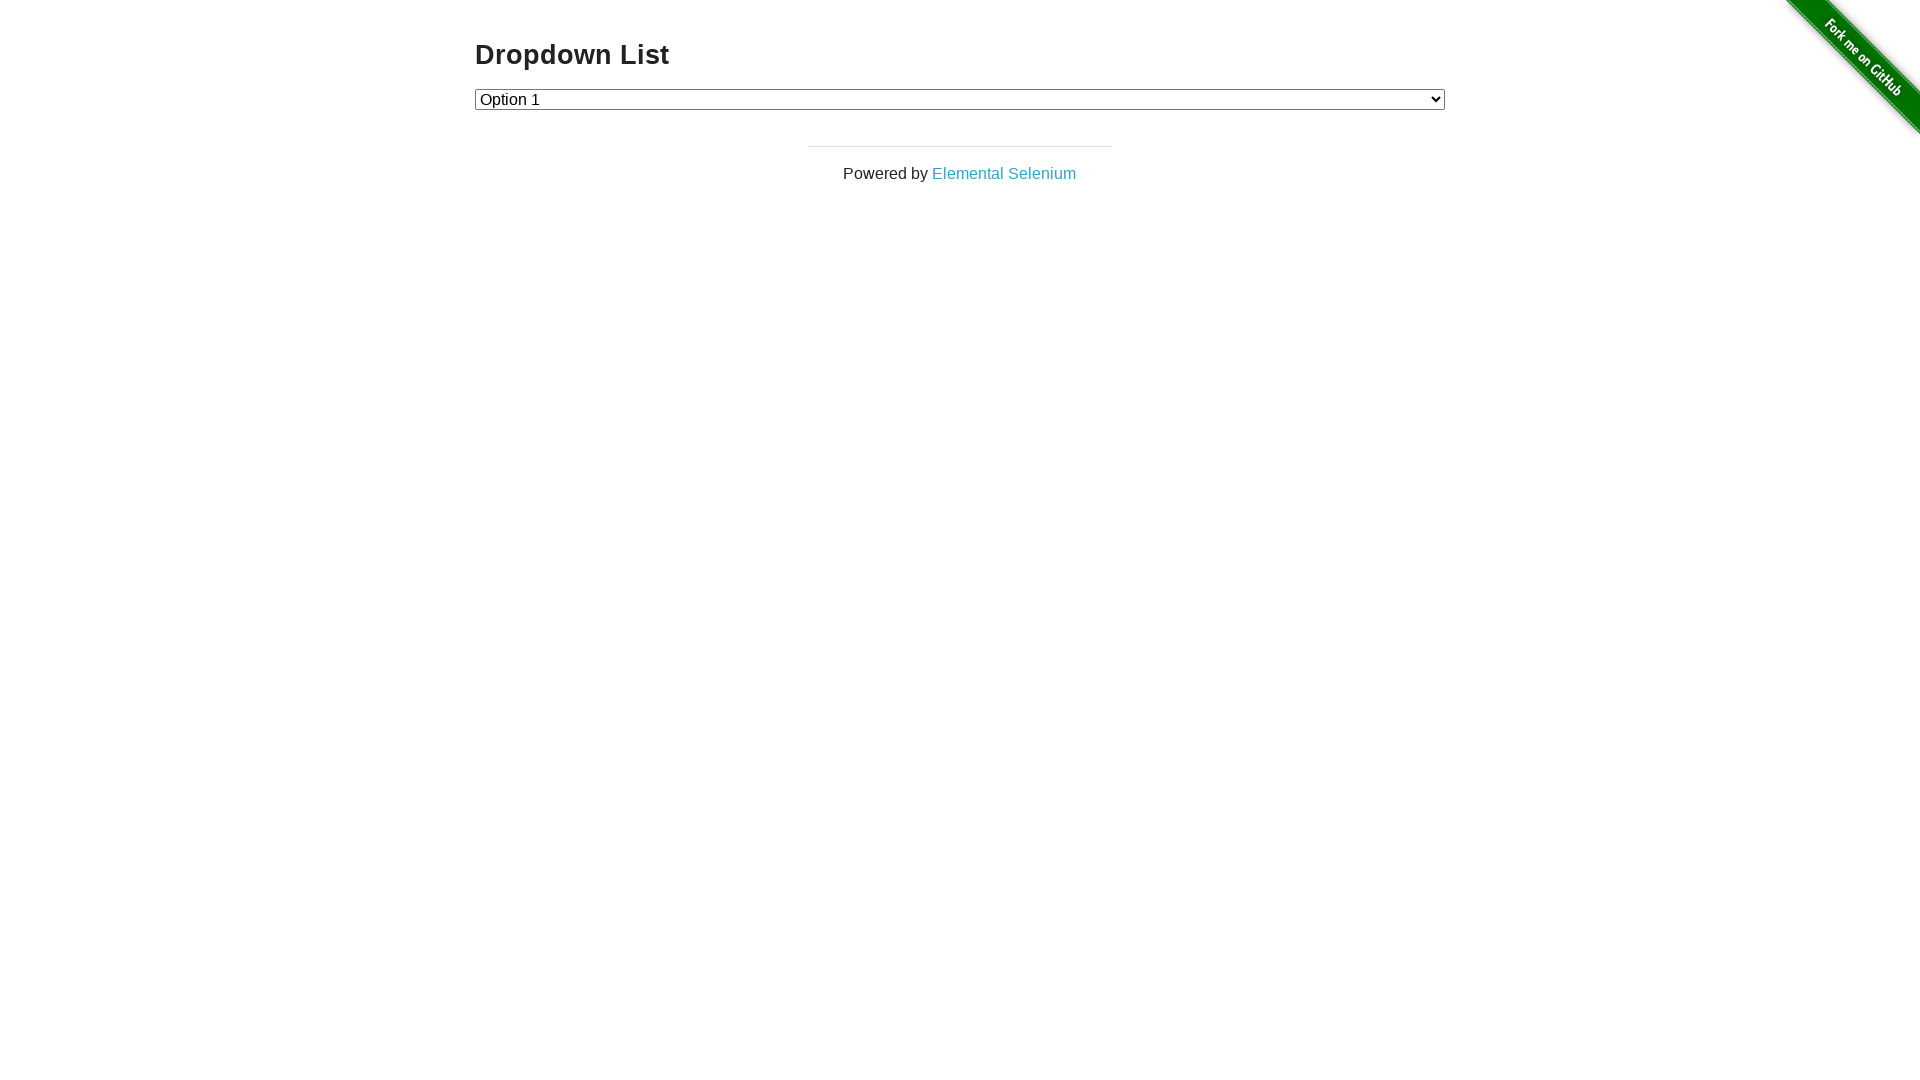

Waited 2 seconds to observe the selection
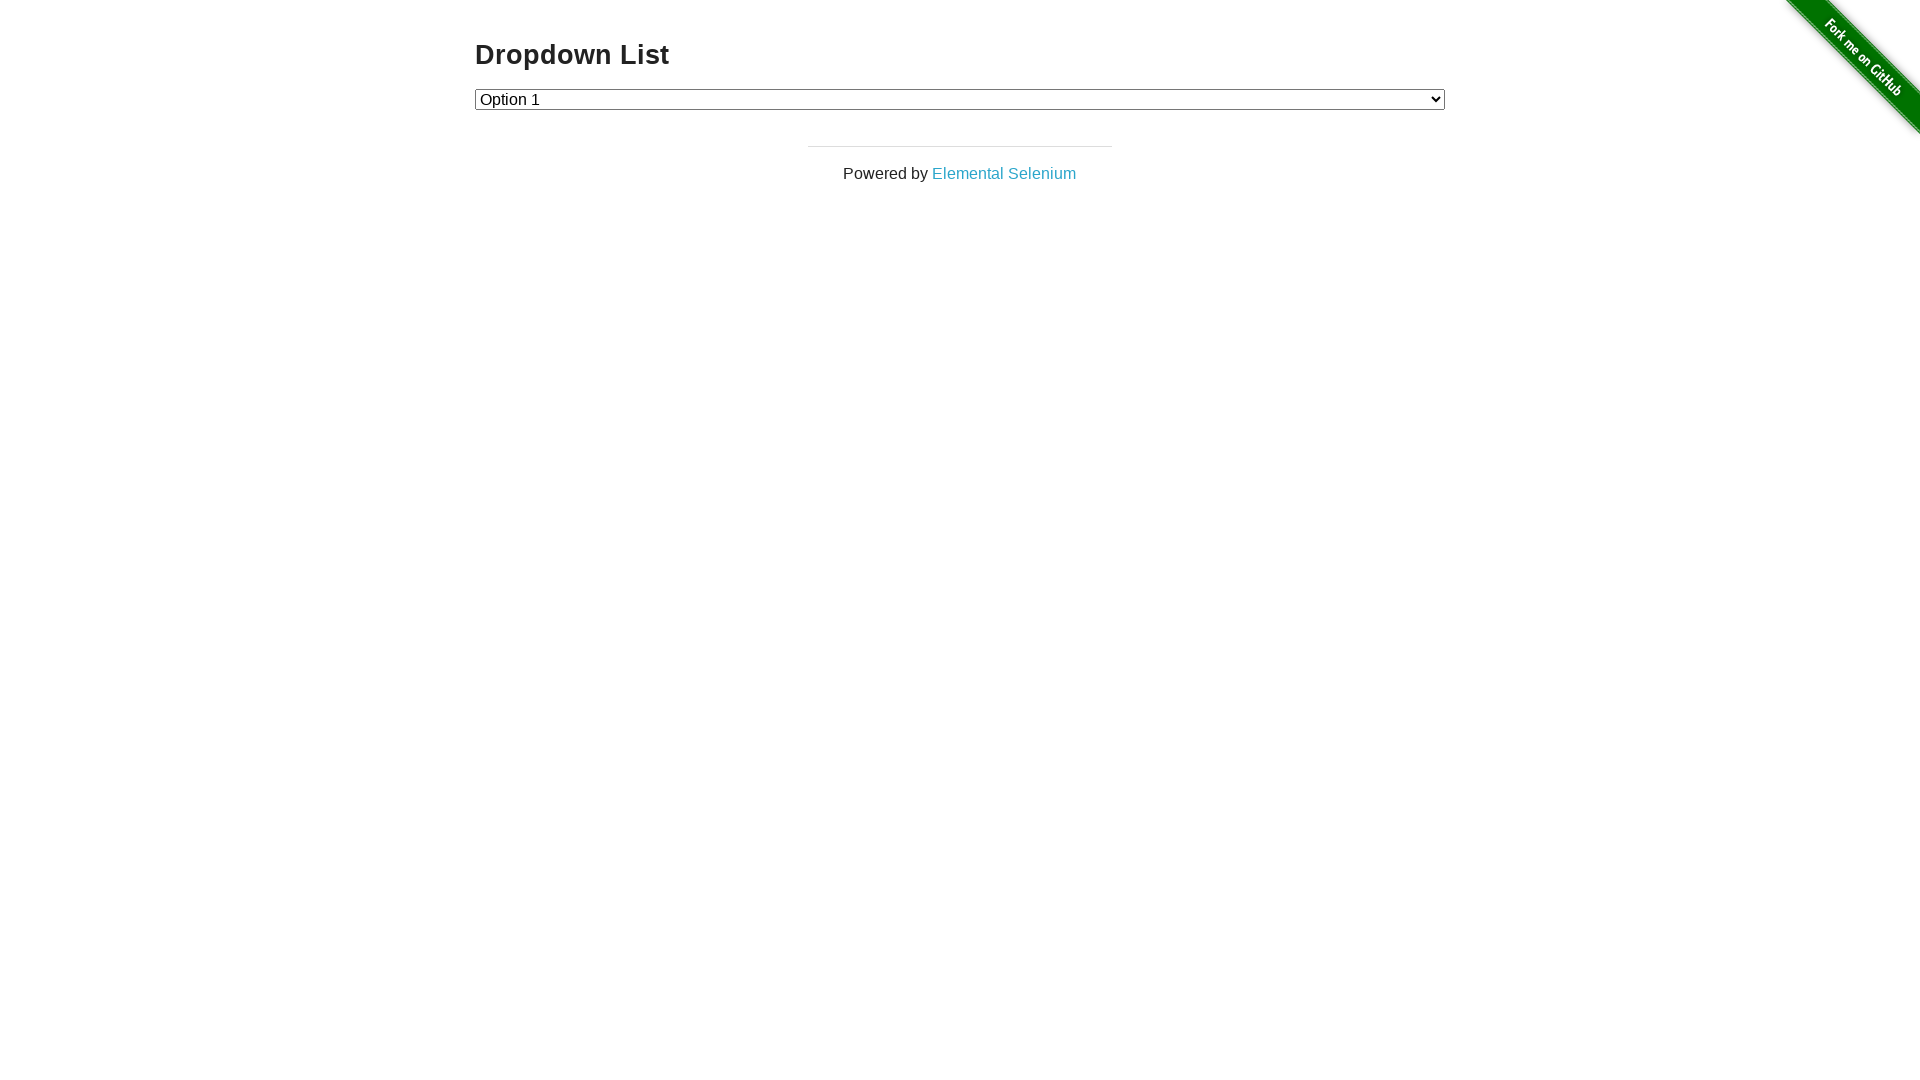

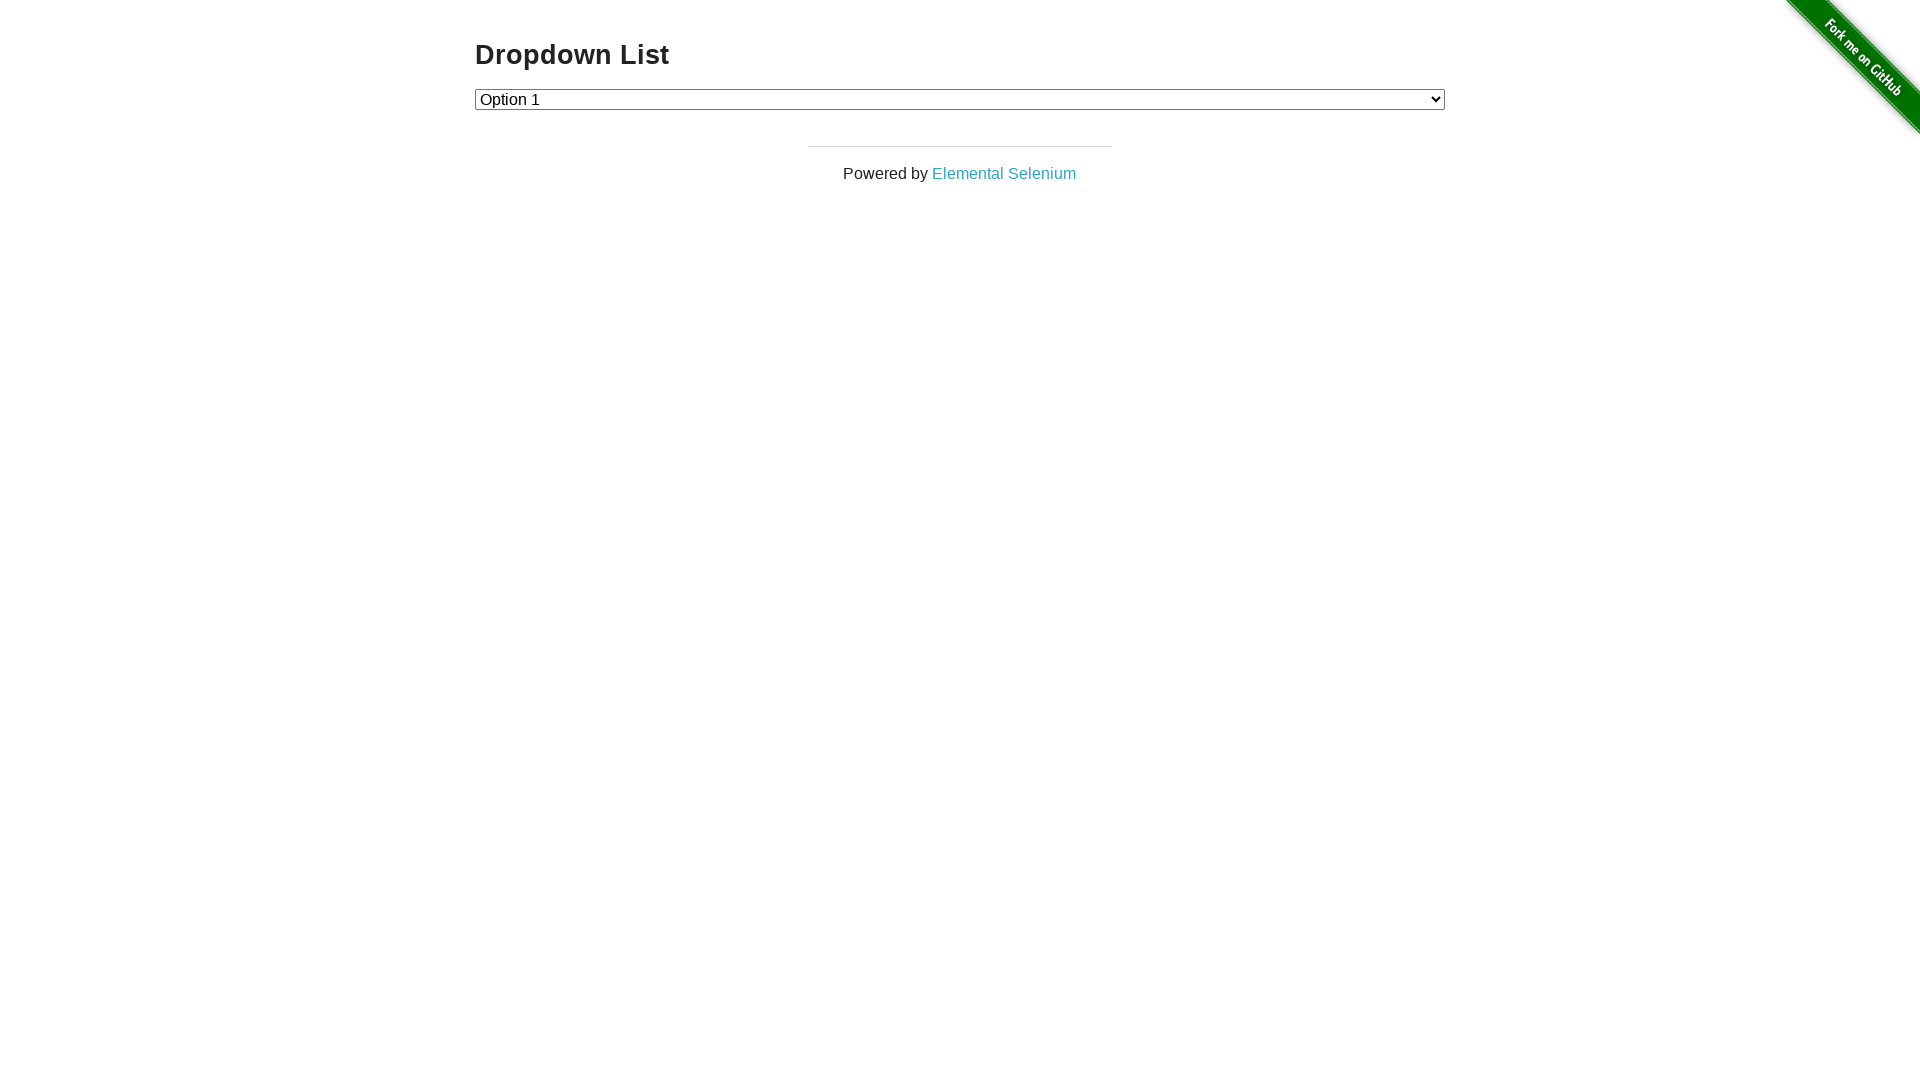